Tests a custom dialog component by opening and closing it multiple times, verifying that clicking the backdrop overlay properly dismisses the dialog each time.

Starting URL: https://e2e.ignis.dvolper.dev/tests/dialog/custom

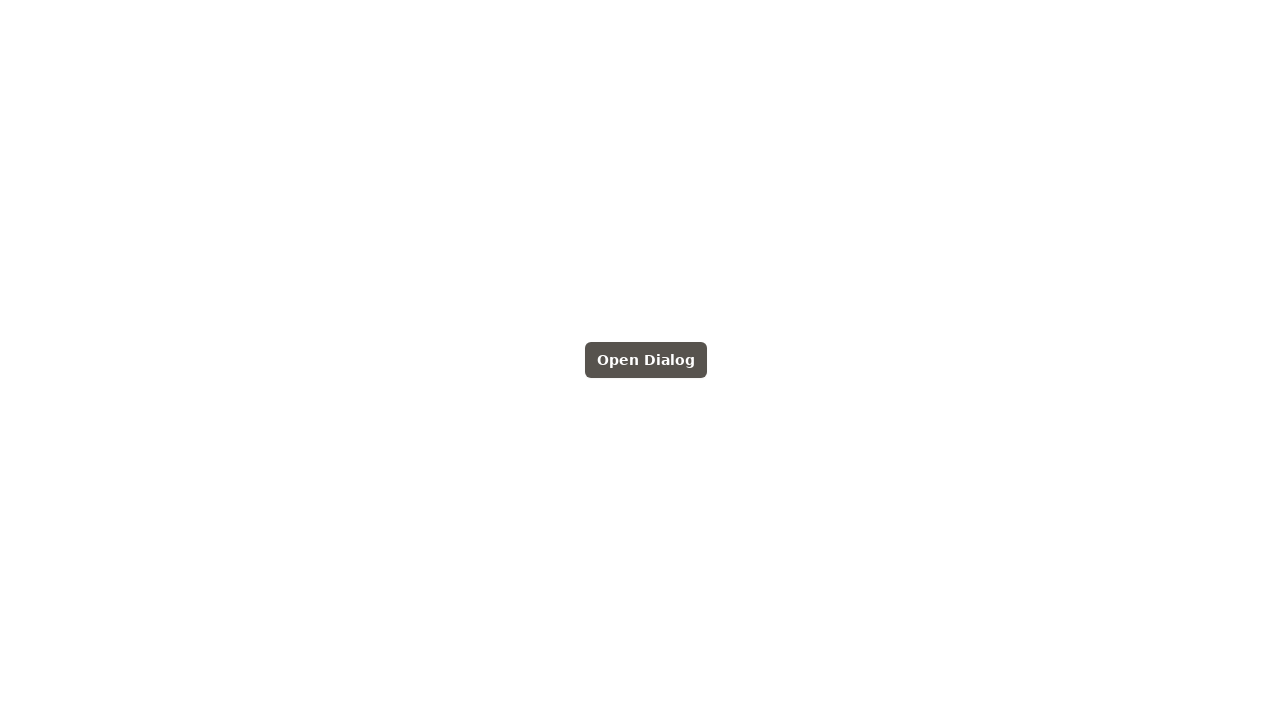

Navigated to dialog custom test page
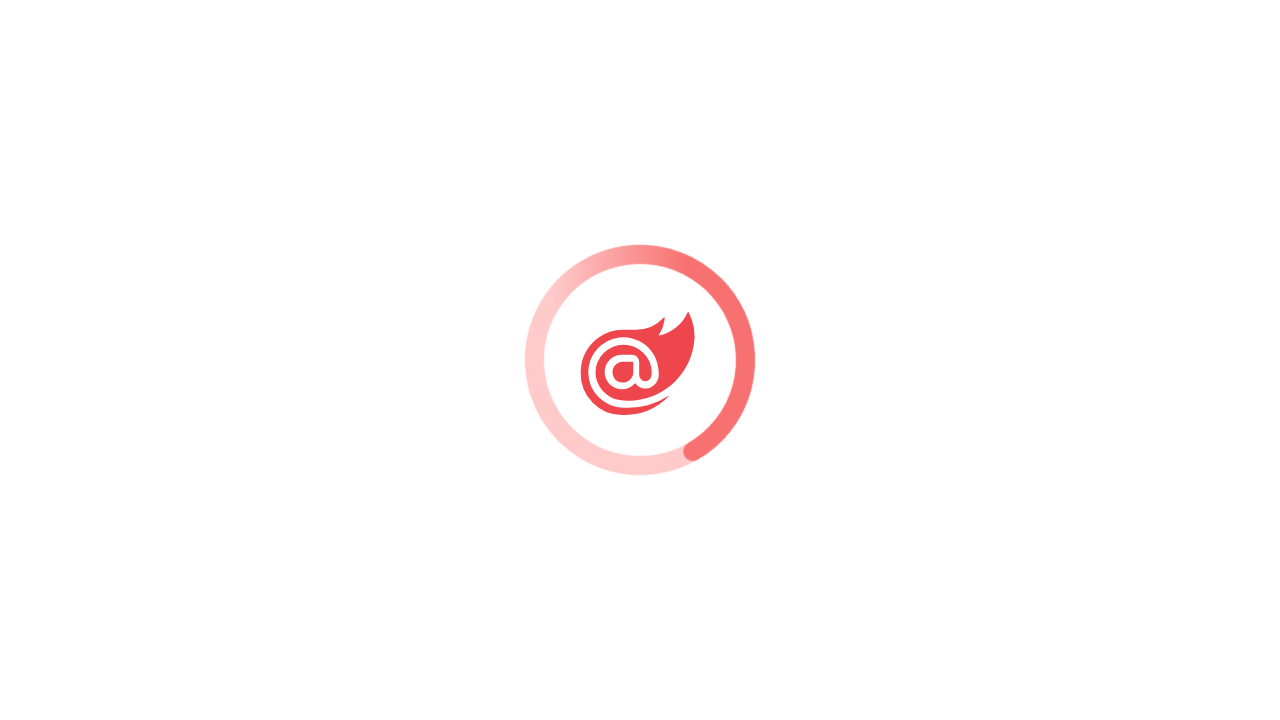

Located dialog element by test id
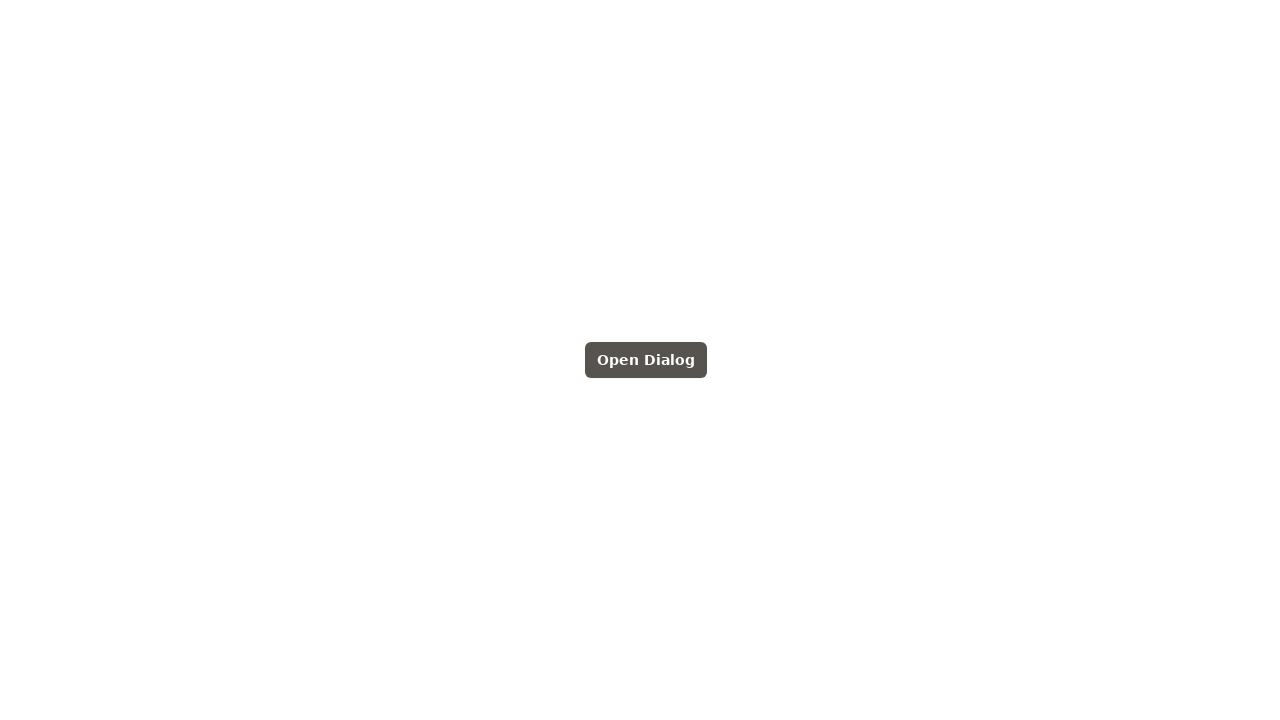

Verified dialog is initially hidden
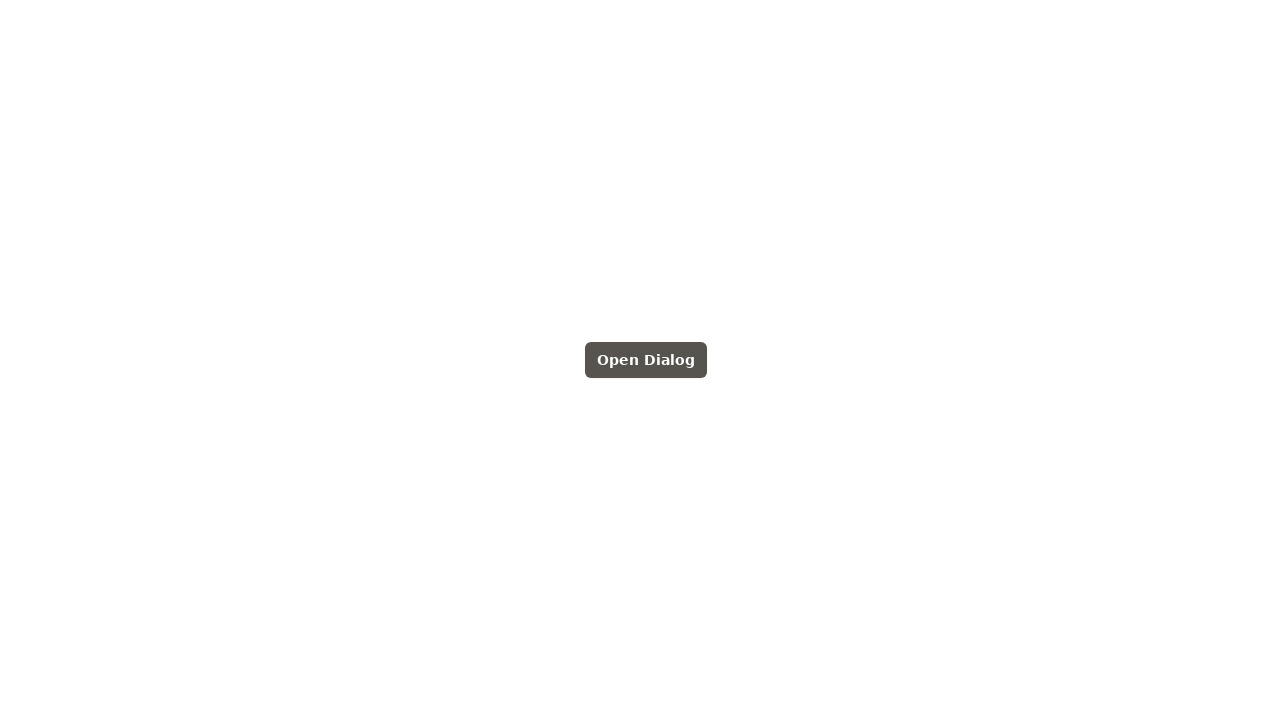

Located open button element
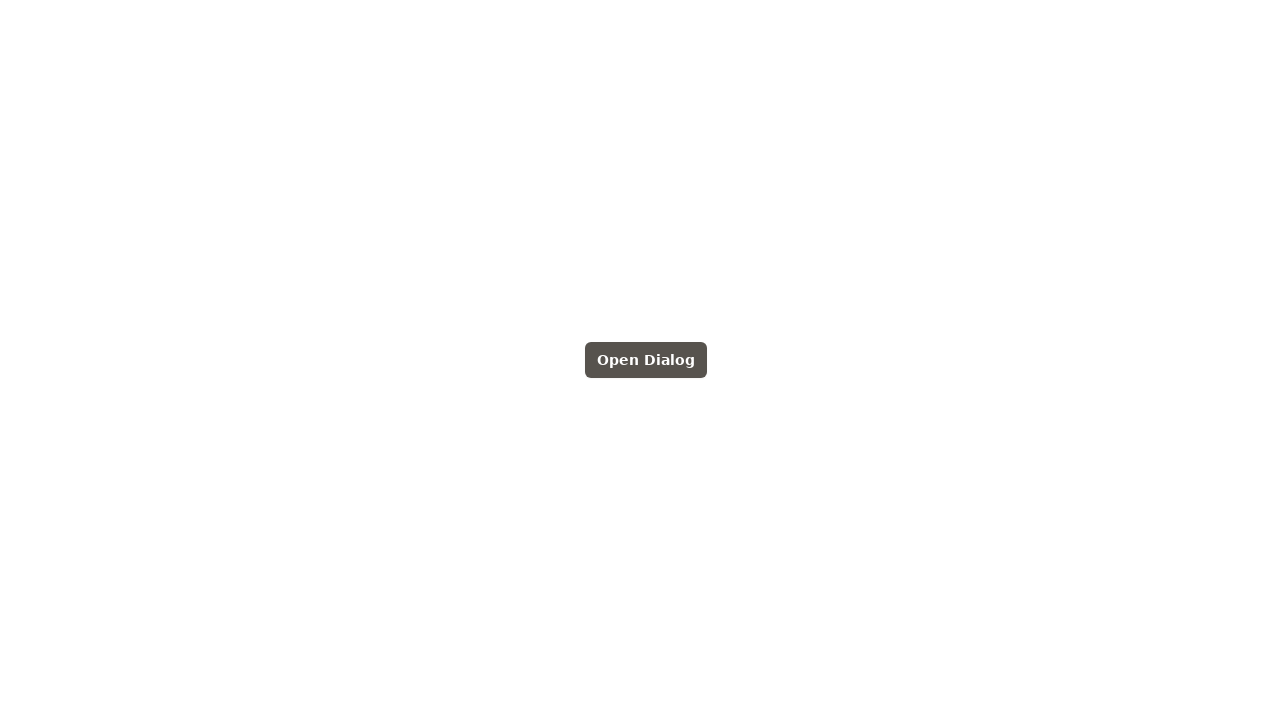

Clicked open button to open dialog at (646, 360) on internal:testid=[data-testid="open-button"s]
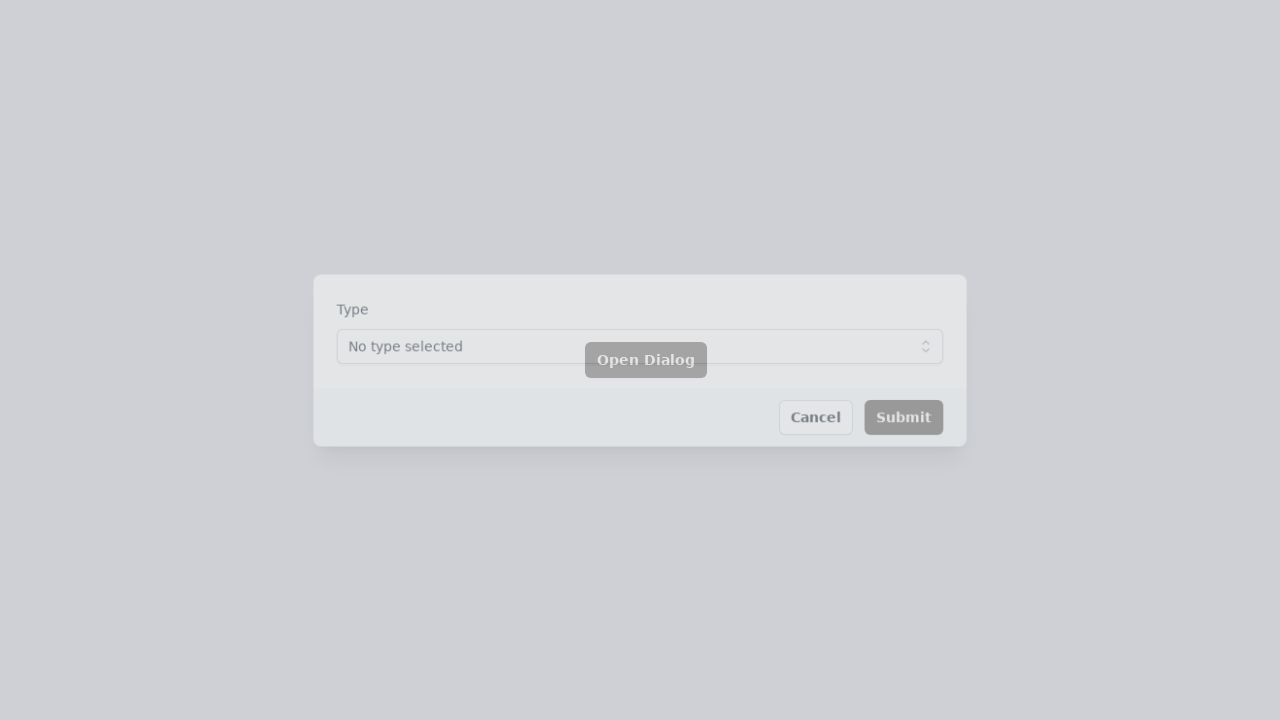

Waited 400ms for dialog open animation
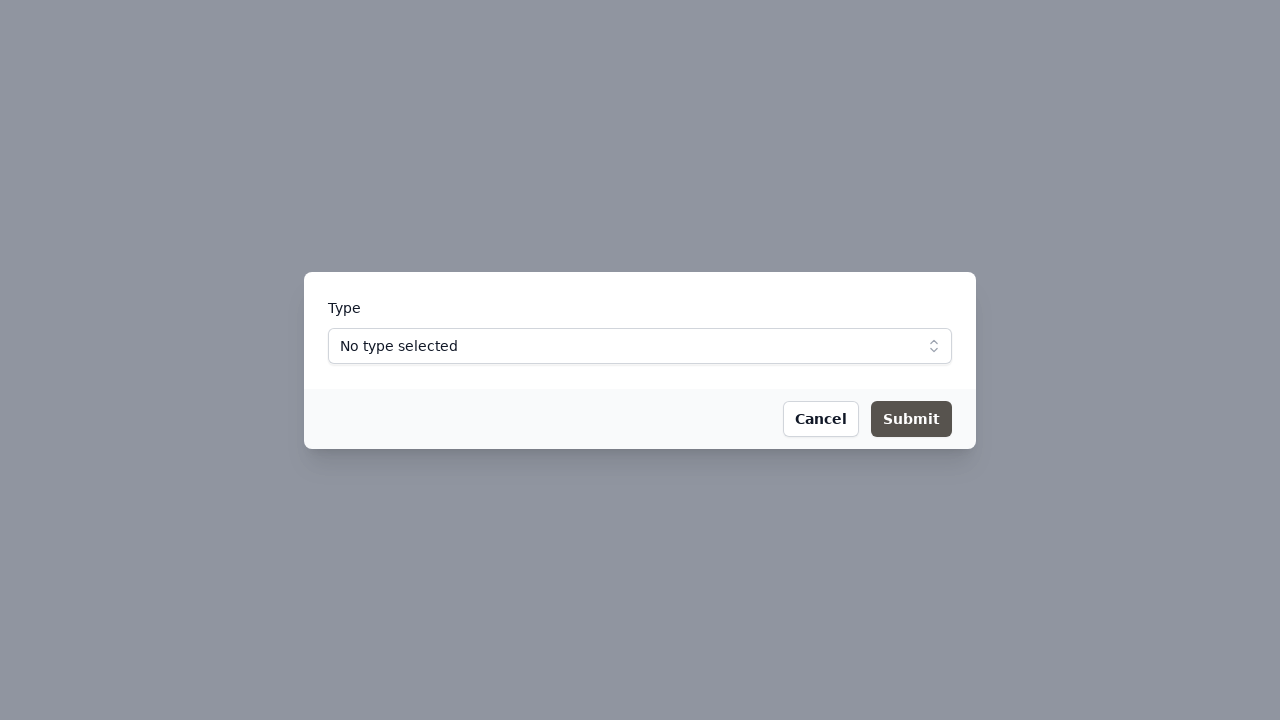

Verified dialog is visible in viewport
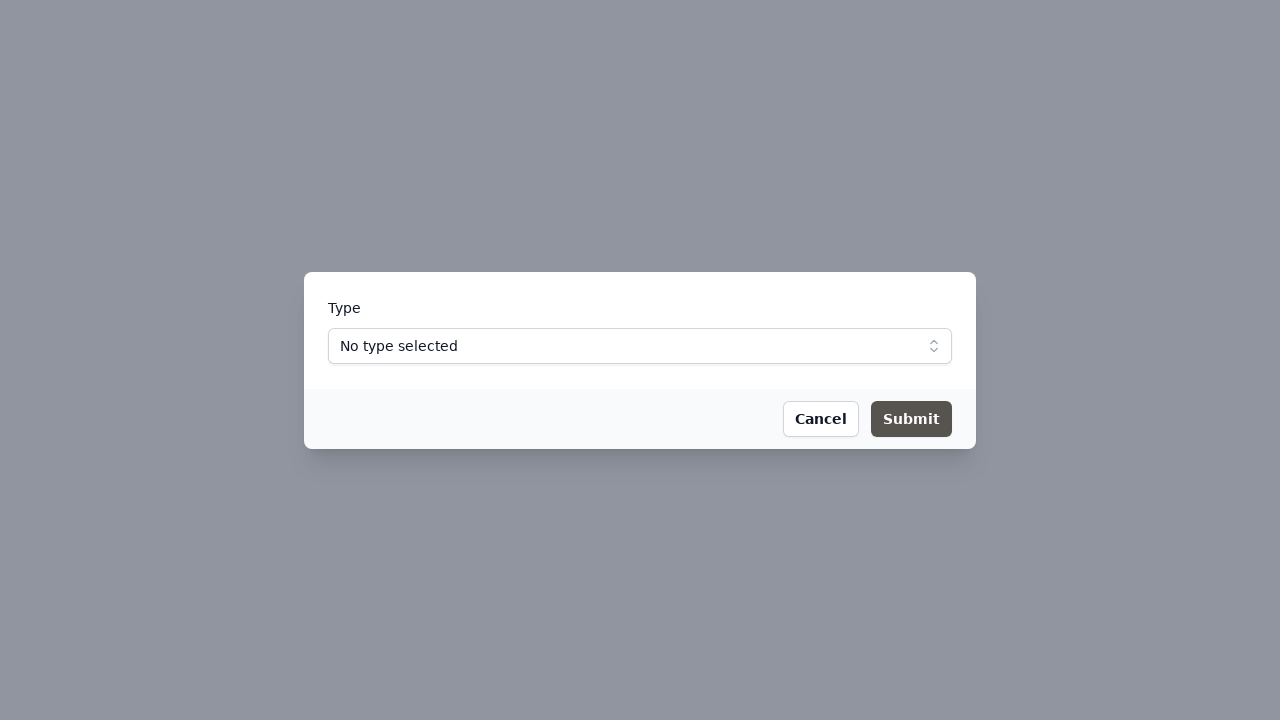

Clicked backdrop overlay to close dialog at (0, 0) on .fixed.inset-0.bg-gray-500
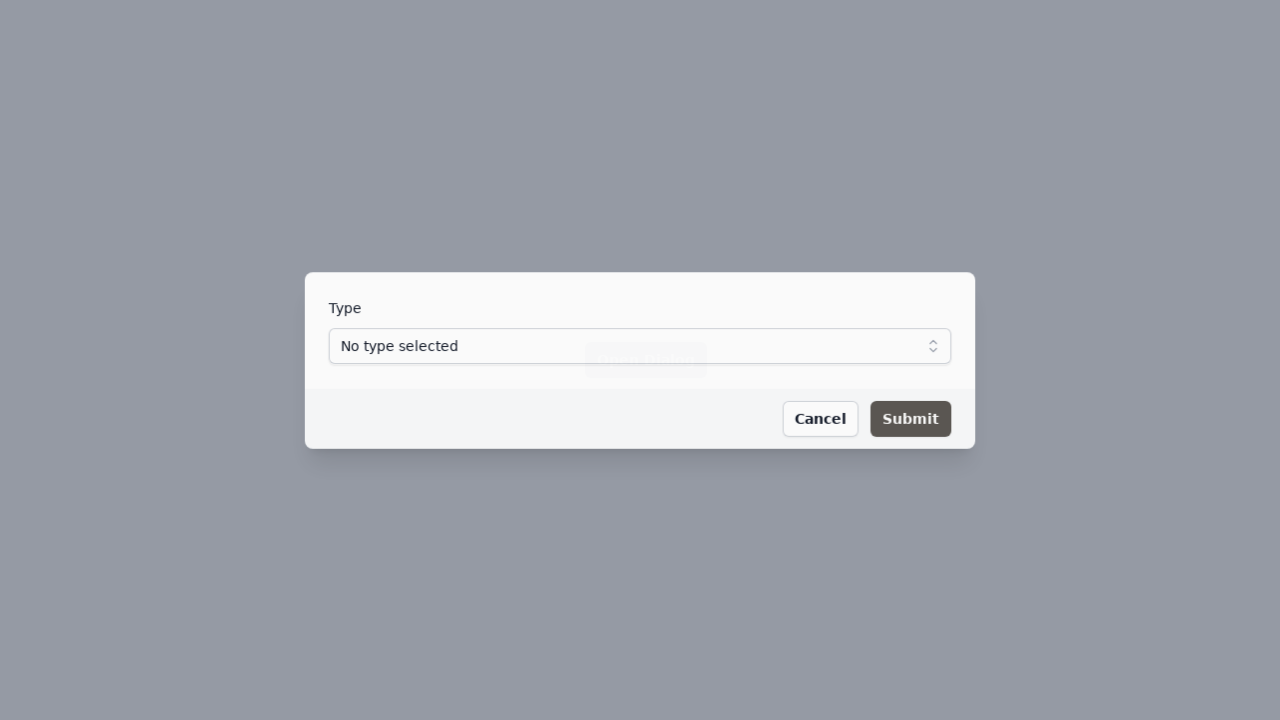

Waited 300ms for dialog close animation
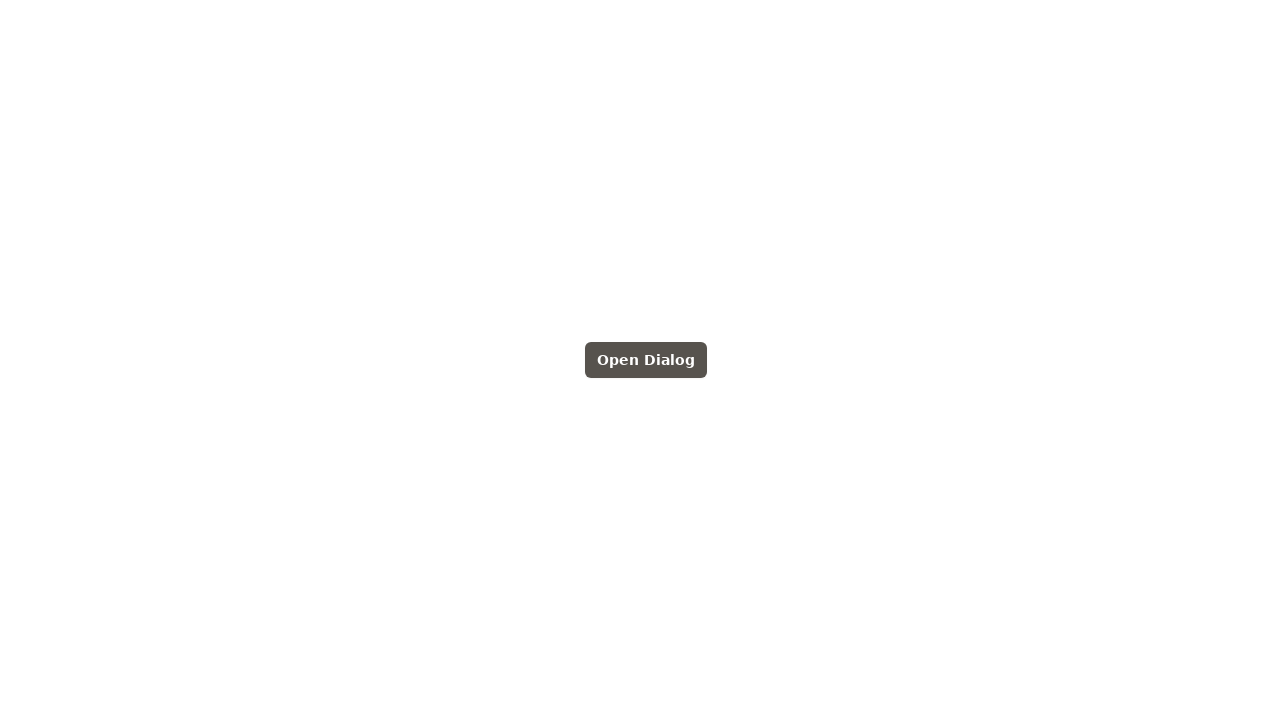

Verified dialog is hidden after closing
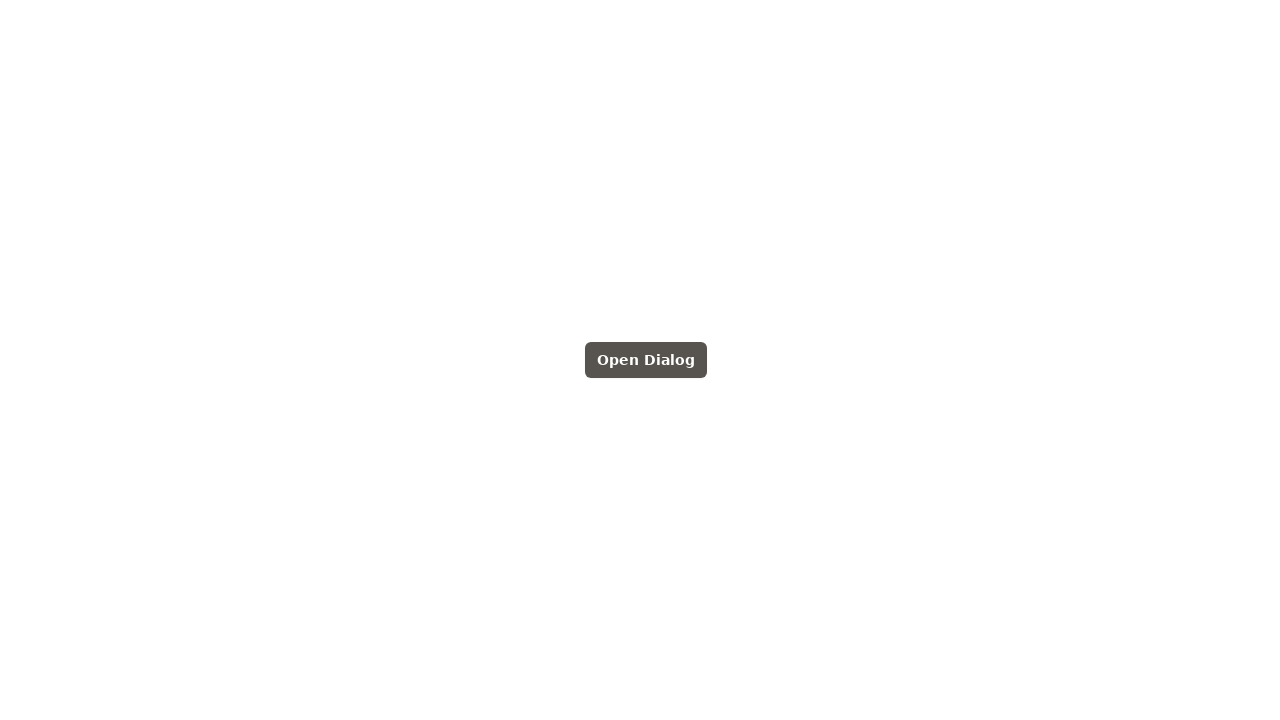

Completed first open-close cycle
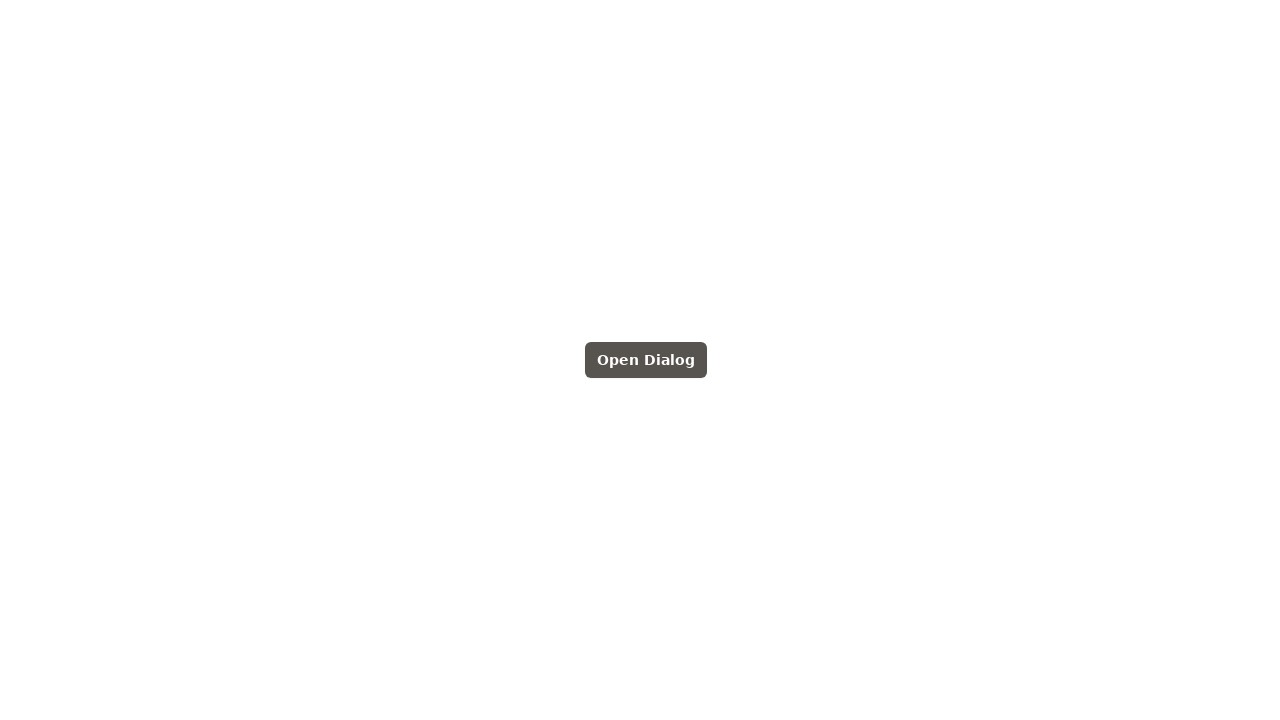

Located dialog element by test id
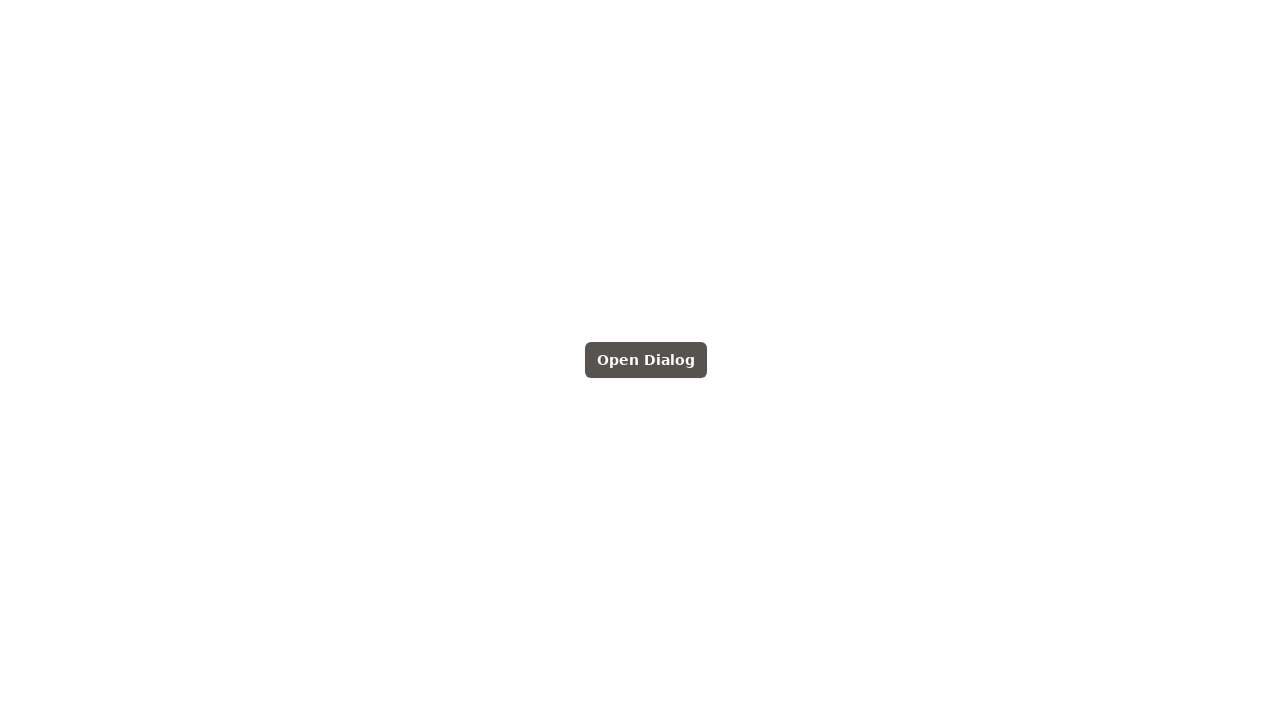

Verified dialog is initially hidden
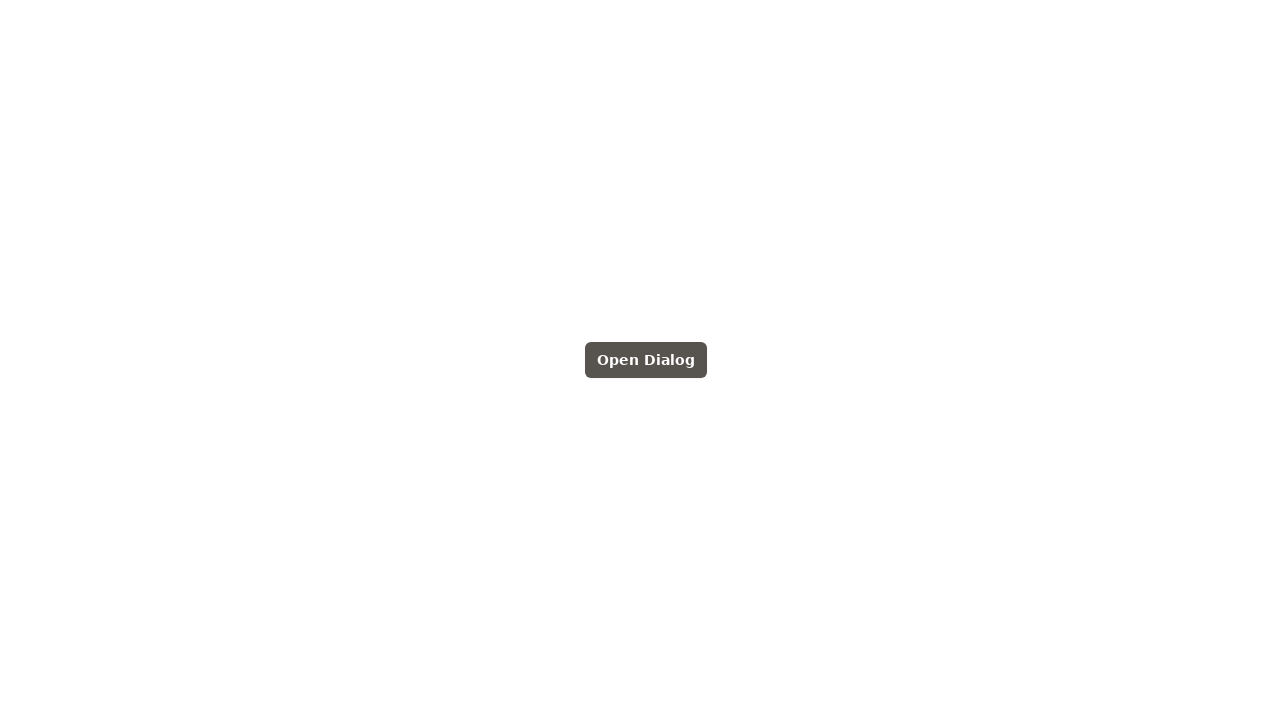

Located open button element
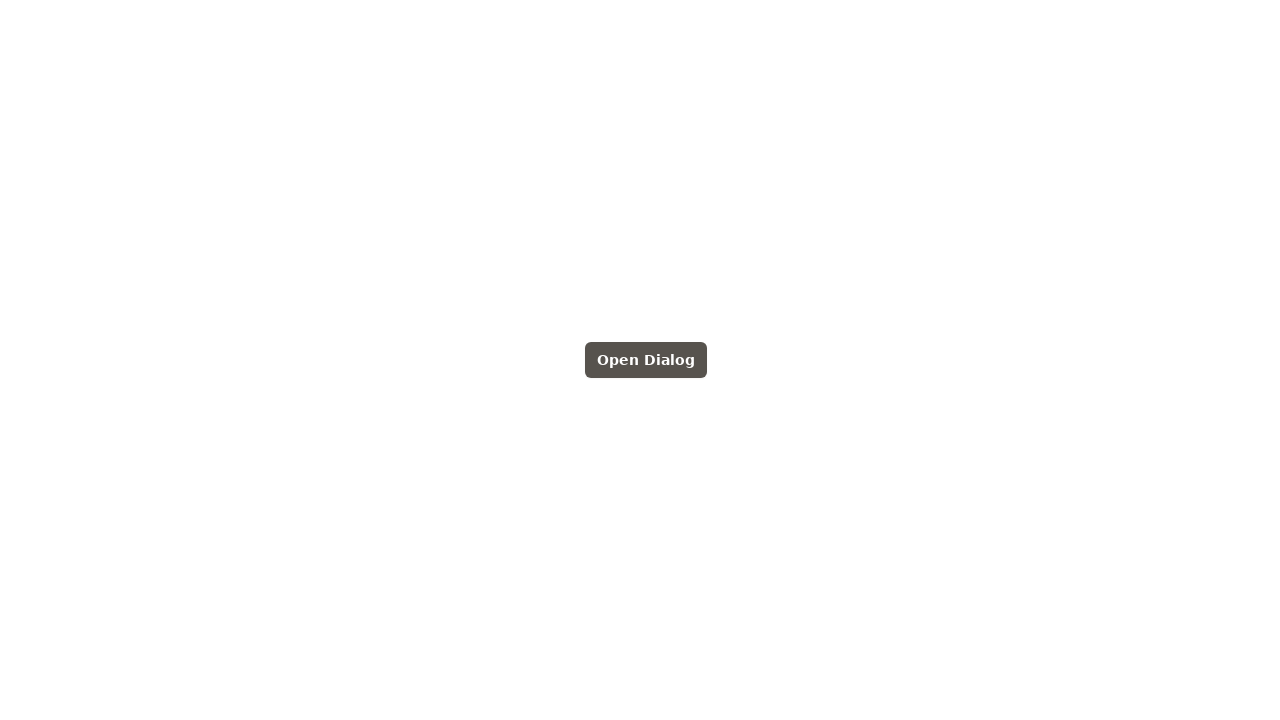

Clicked open button to open dialog at (646, 360) on internal:testid=[data-testid="open-button"s]
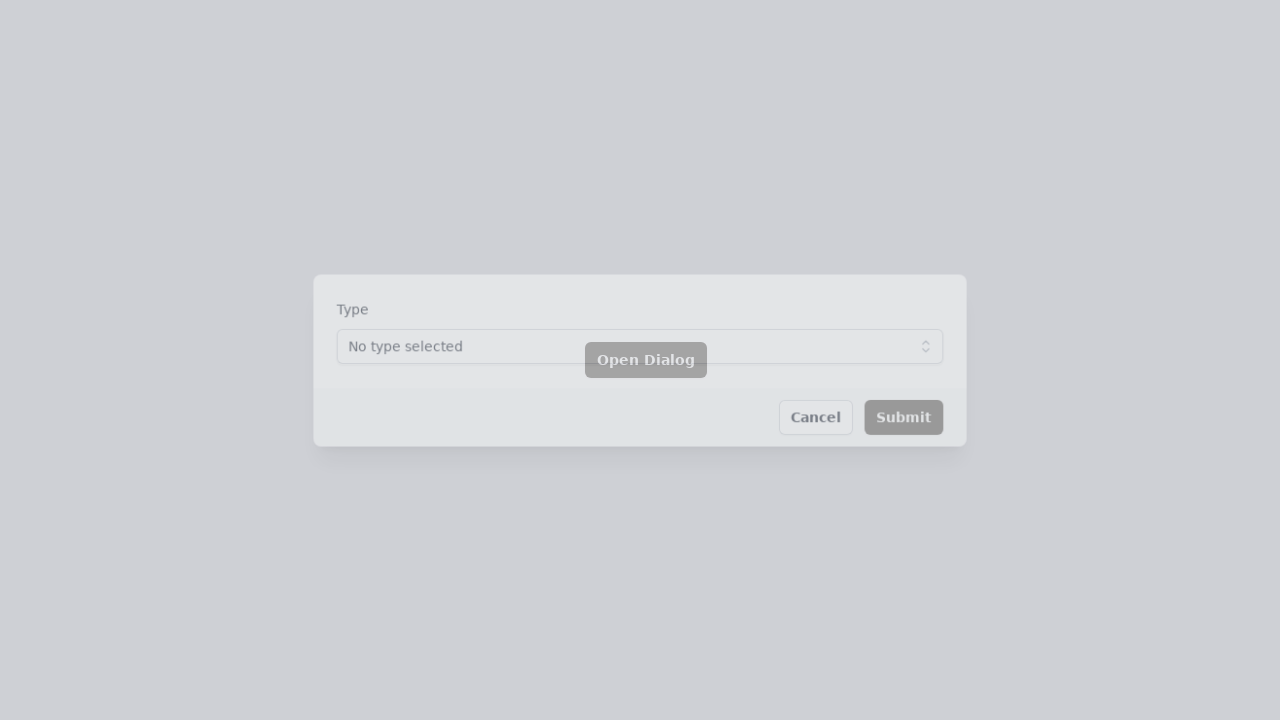

Waited 400ms for dialog open animation
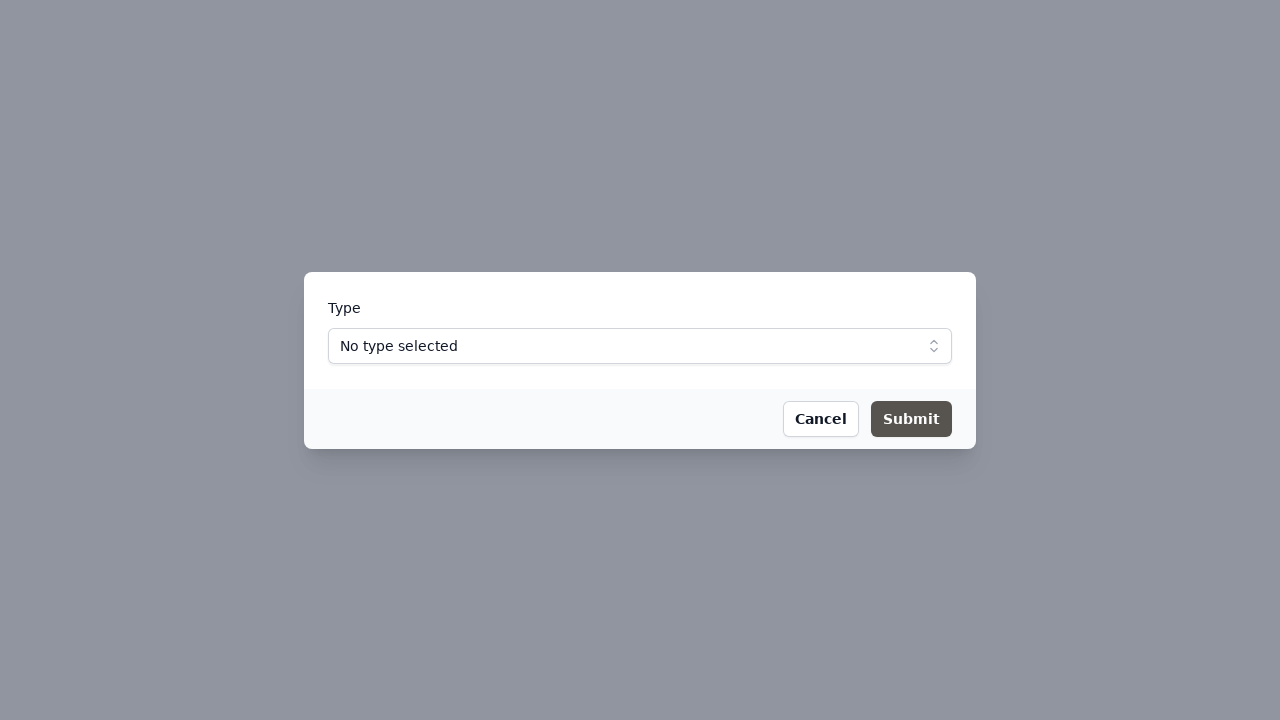

Verified dialog is visible in viewport
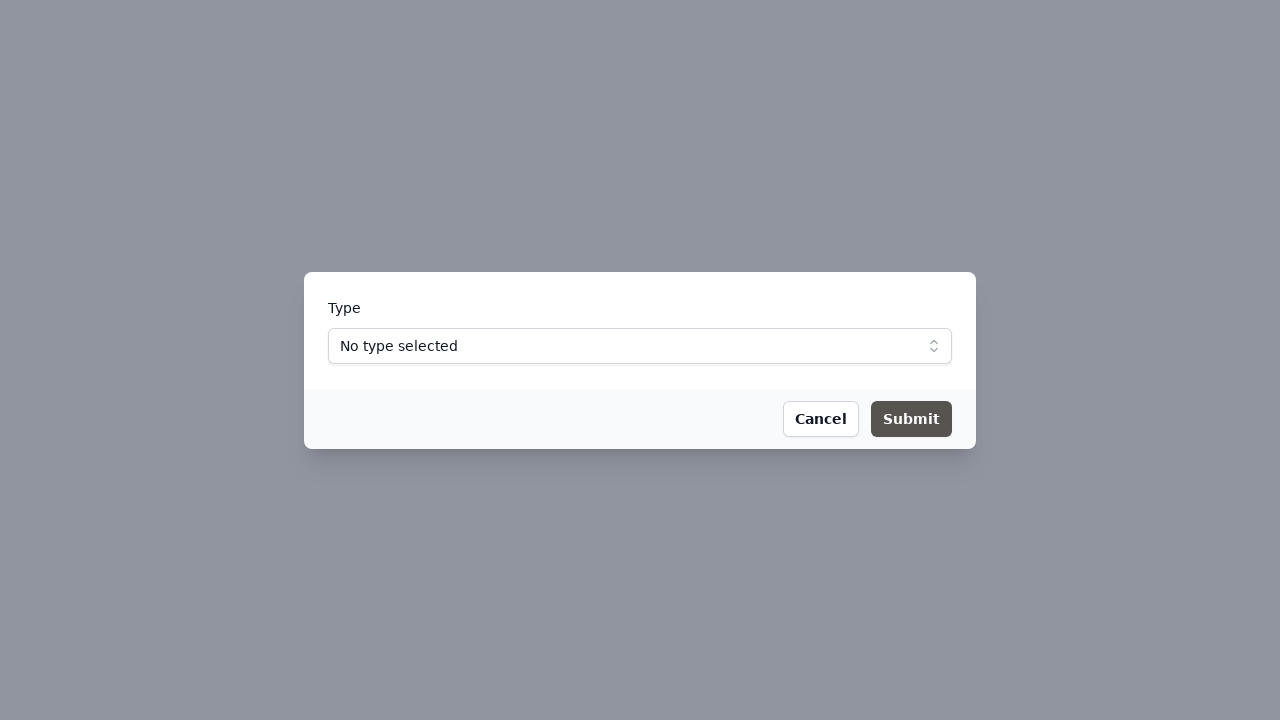

Clicked backdrop overlay to close dialog at (0, 0) on .fixed.inset-0.bg-gray-500
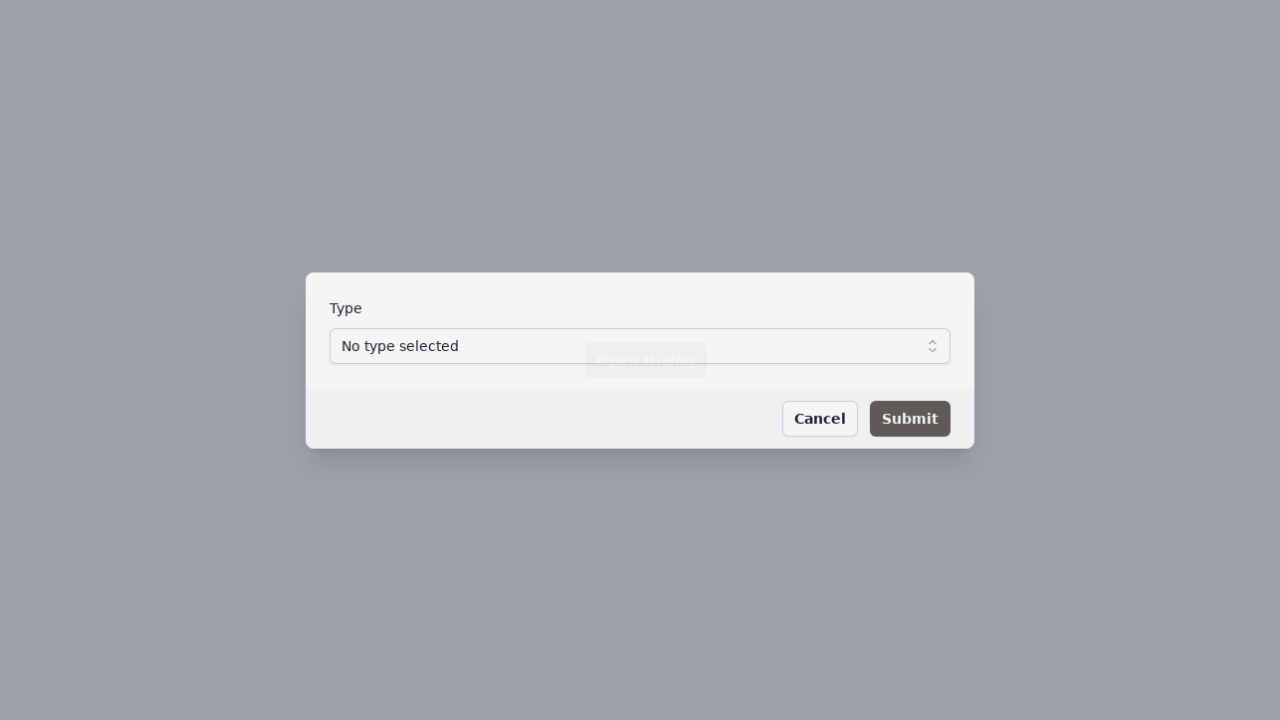

Waited 300ms for dialog close animation
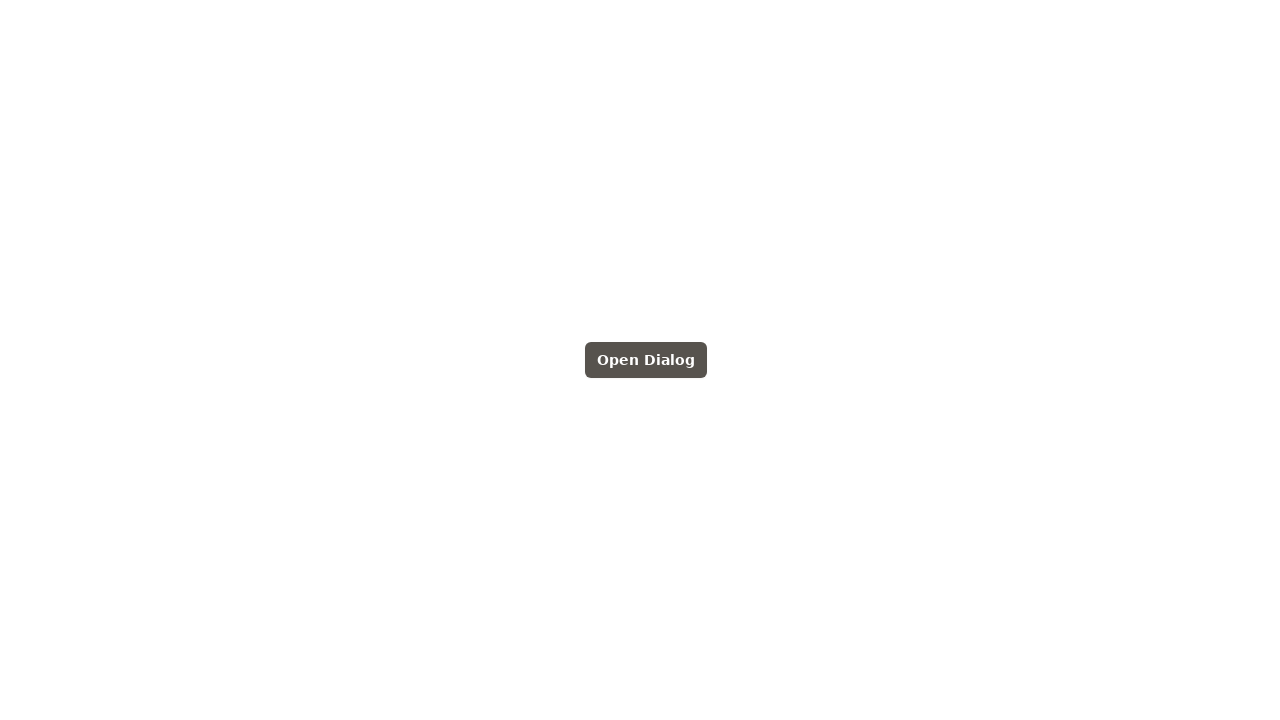

Verified dialog is hidden after closing
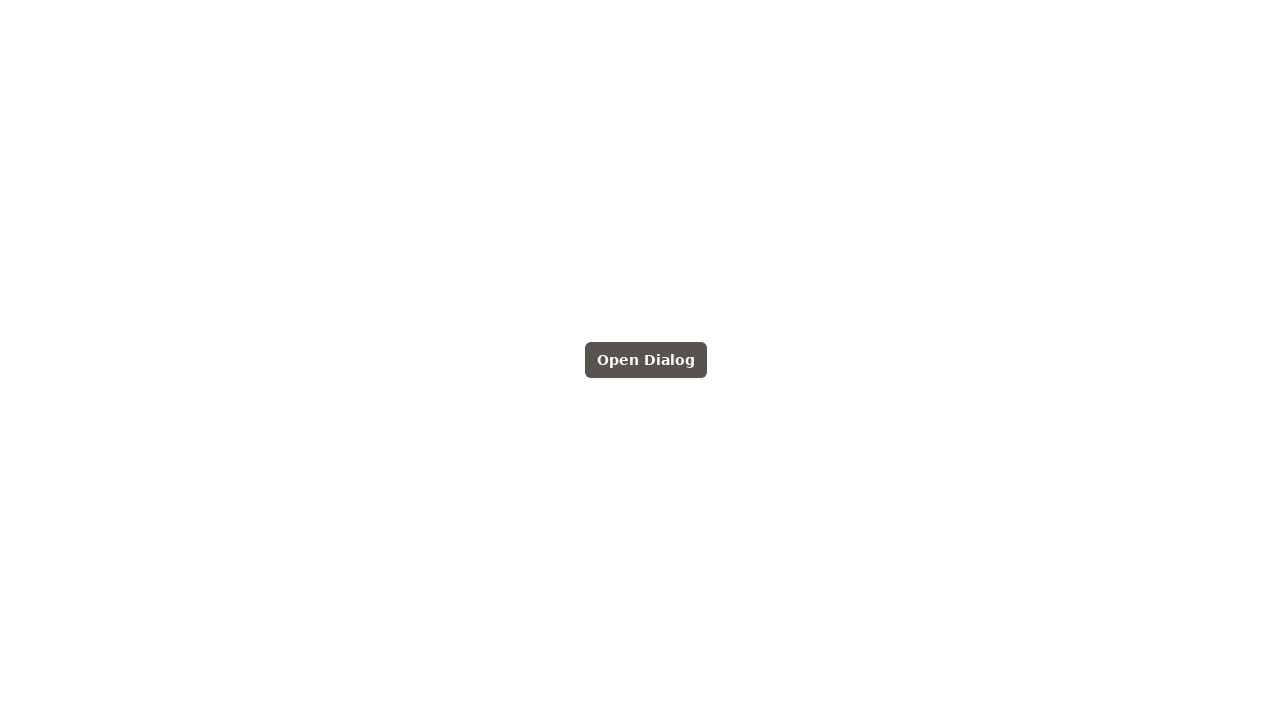

Completed second open-close cycle
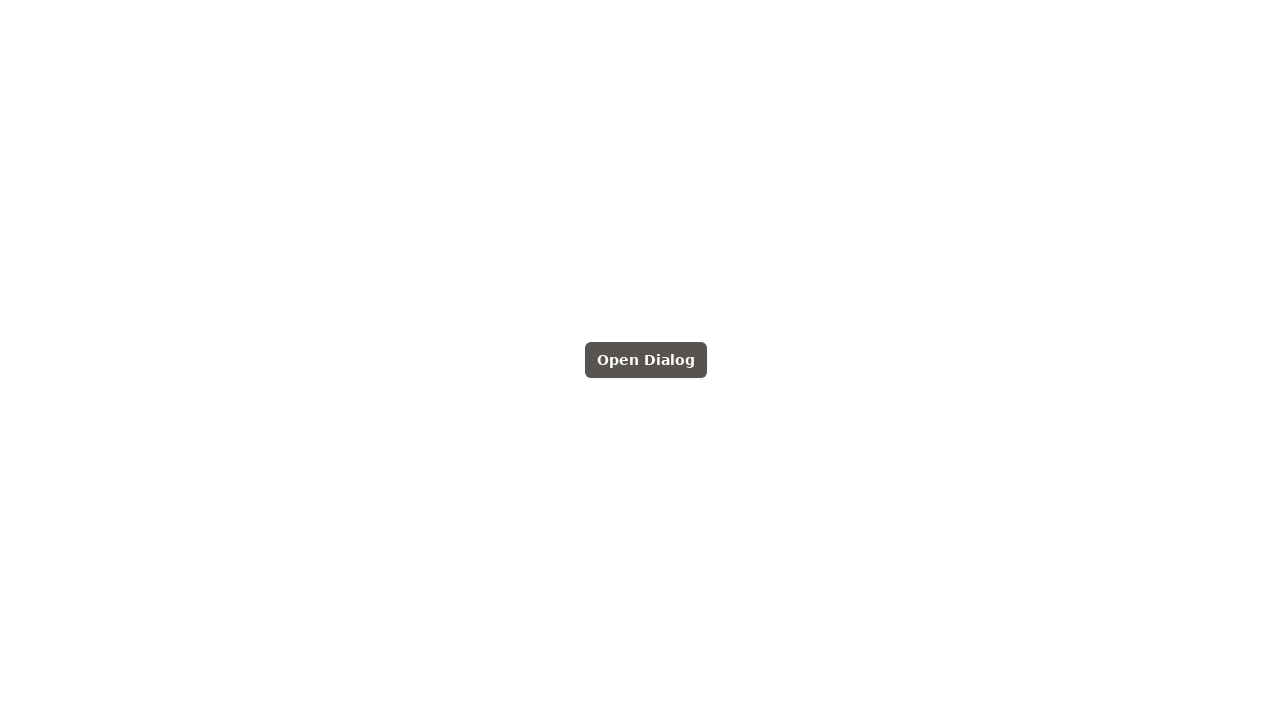

Located dialog element by test id
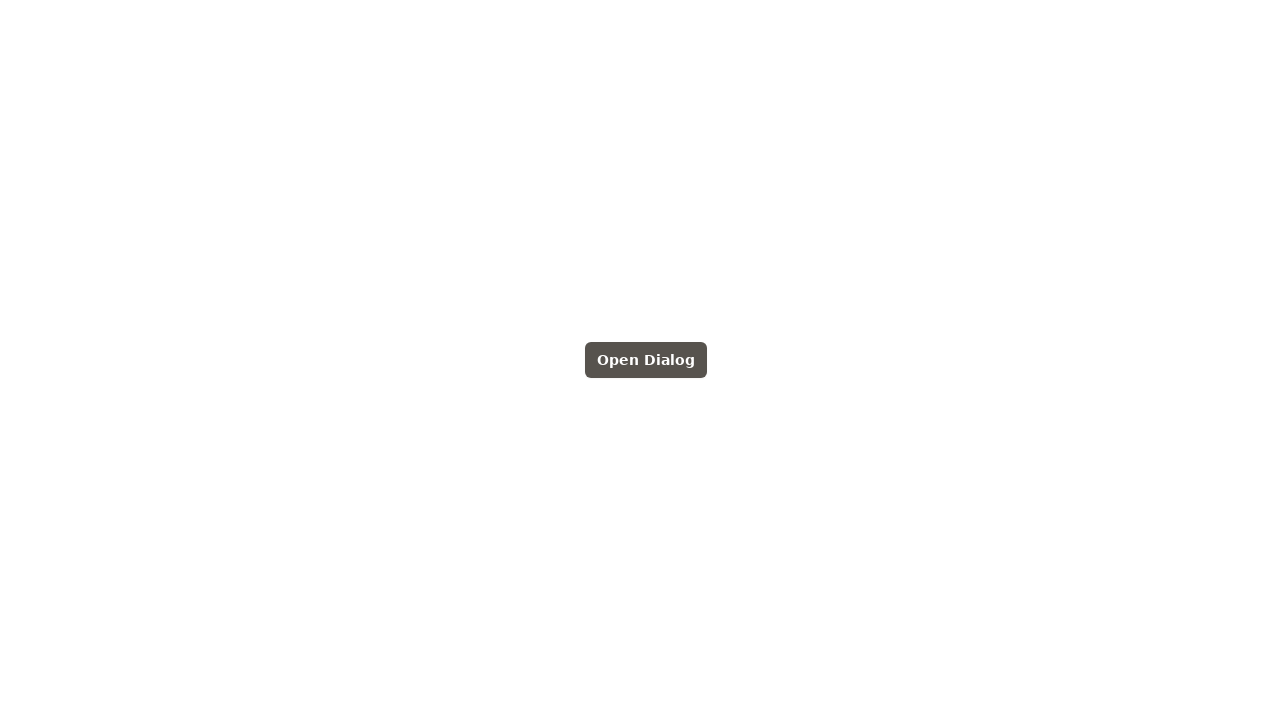

Verified dialog is initially hidden
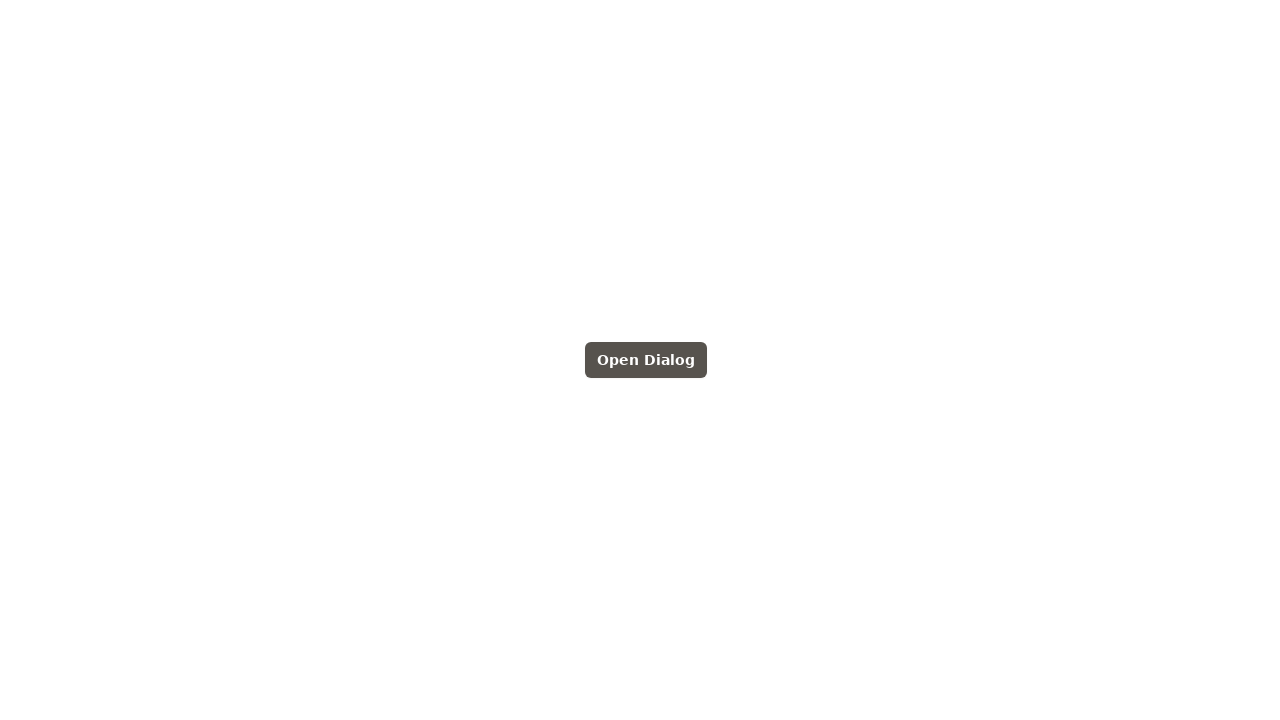

Located open button element
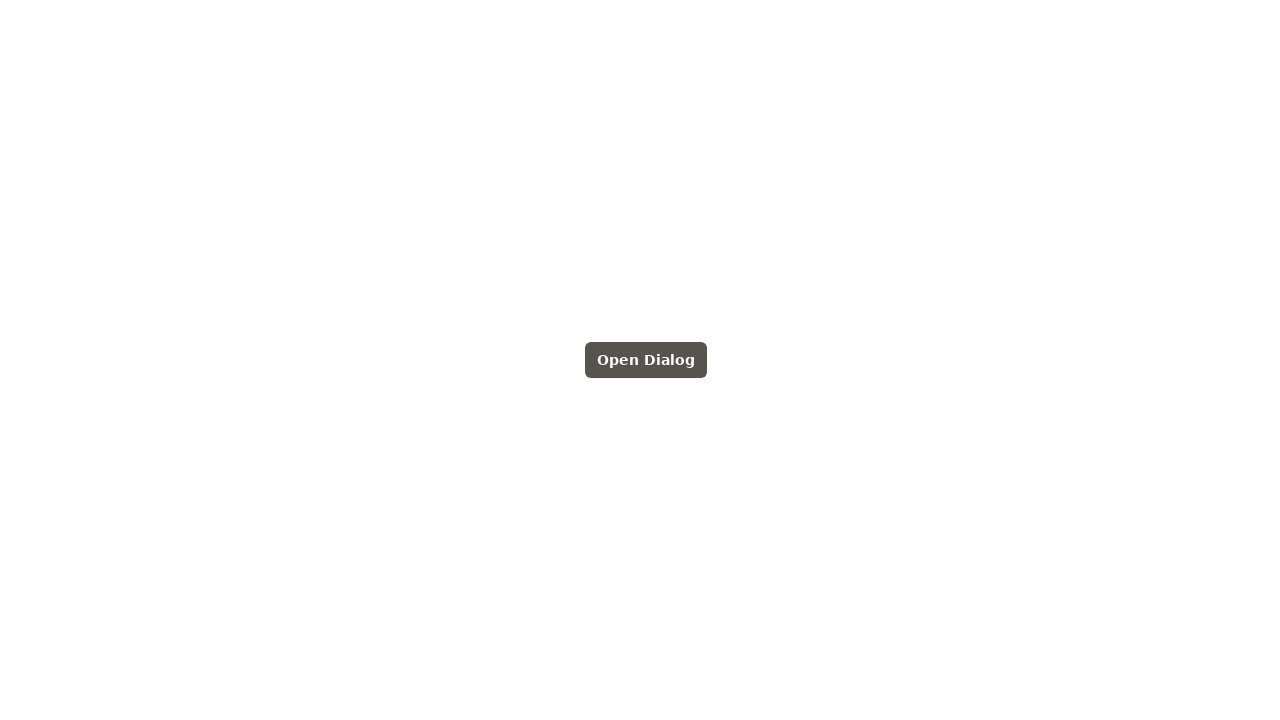

Clicked open button to open dialog at (646, 360) on internal:testid=[data-testid="open-button"s]
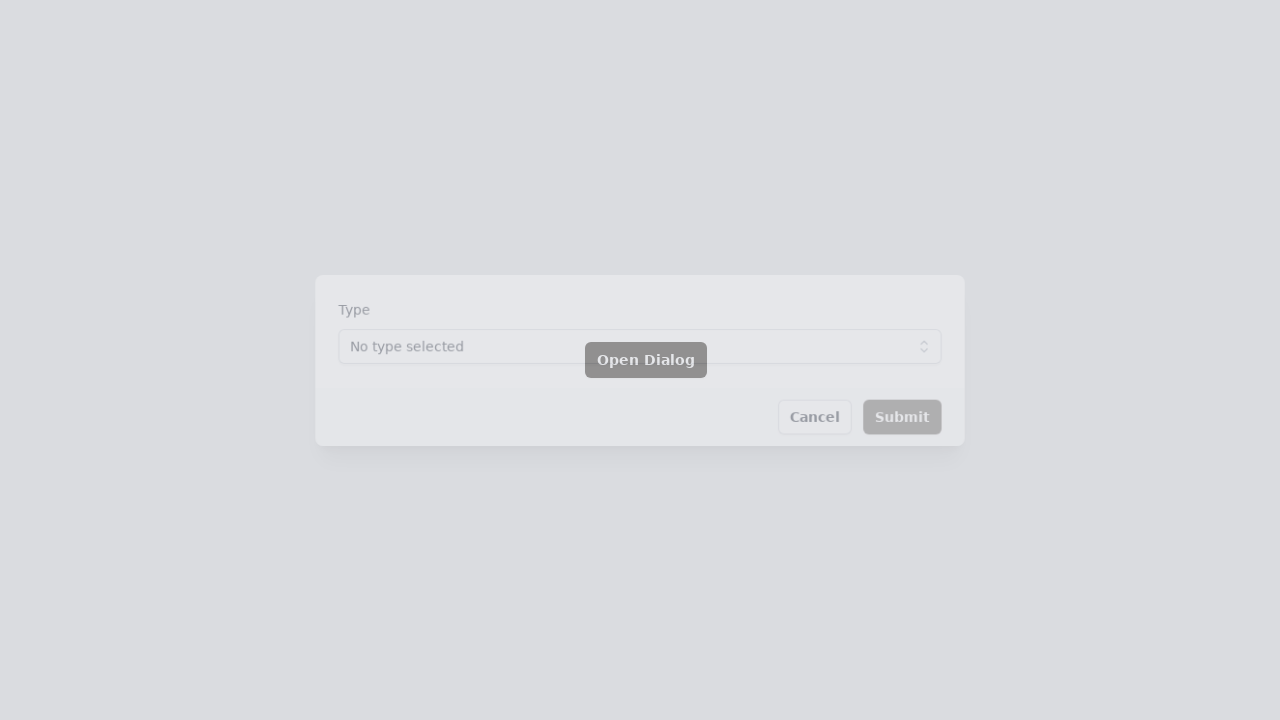

Waited 400ms for dialog open animation
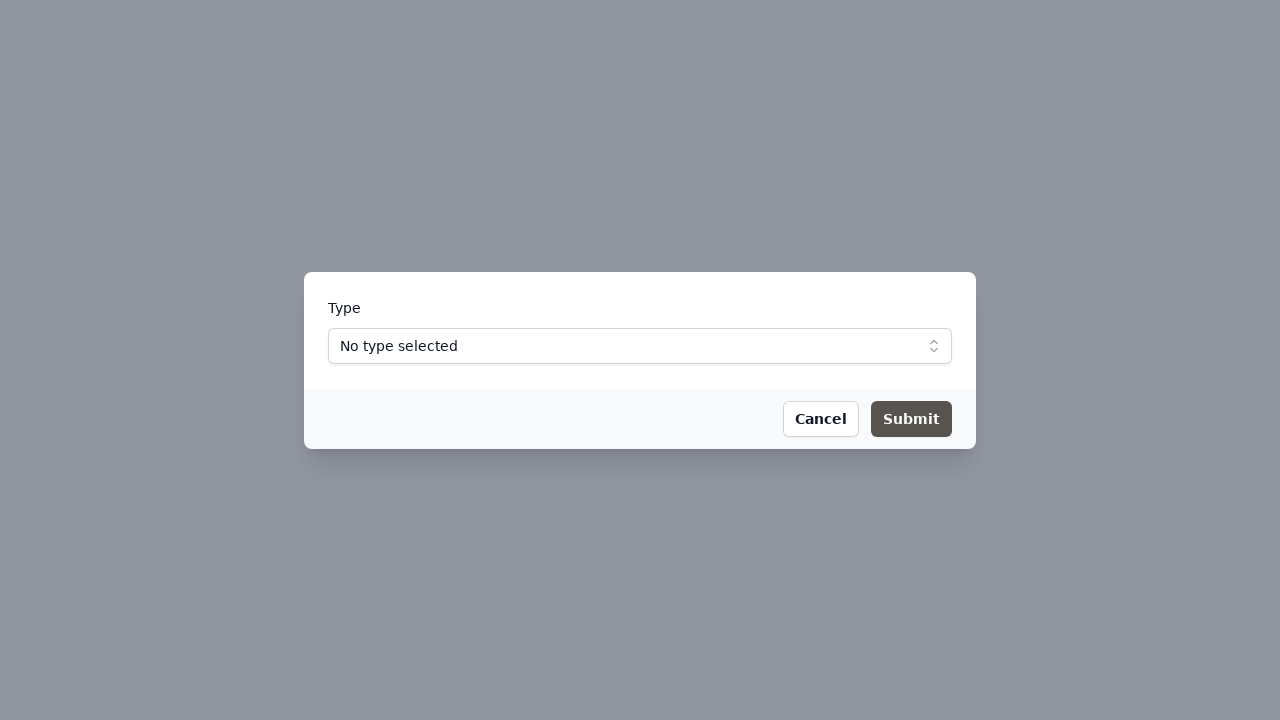

Verified dialog is visible in viewport
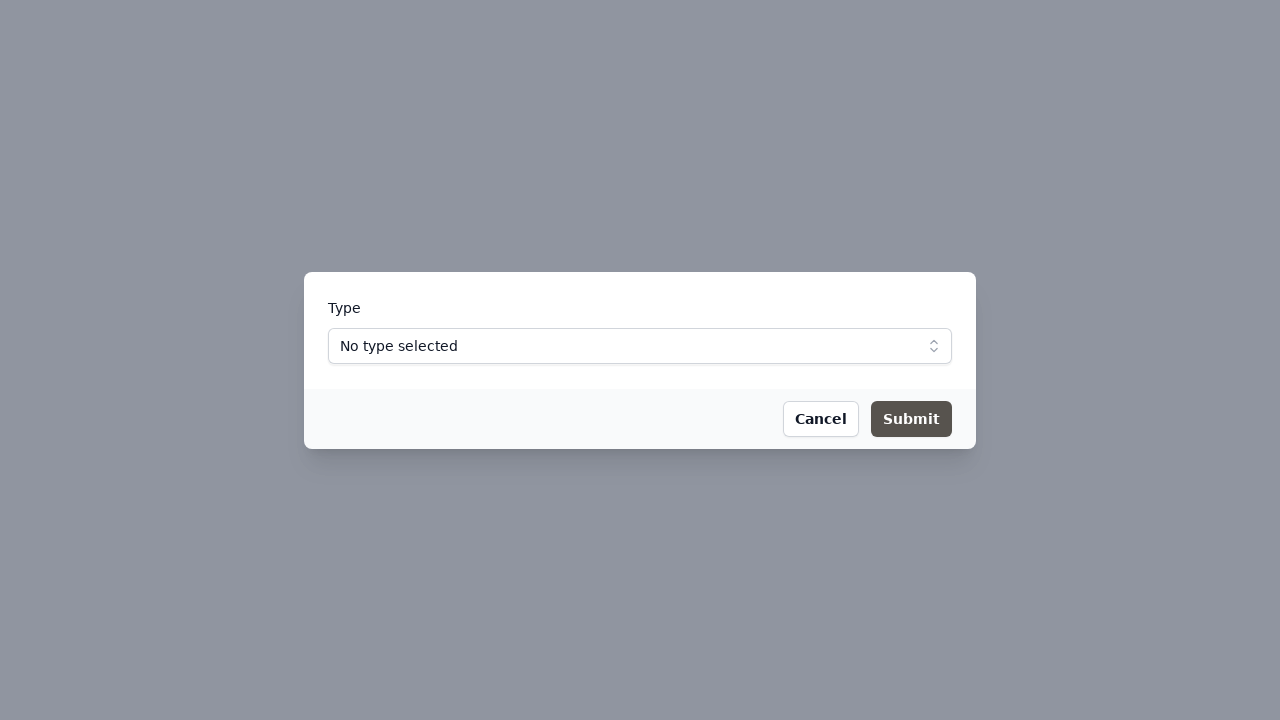

Clicked backdrop overlay to close dialog at (0, 0) on .fixed.inset-0.bg-gray-500
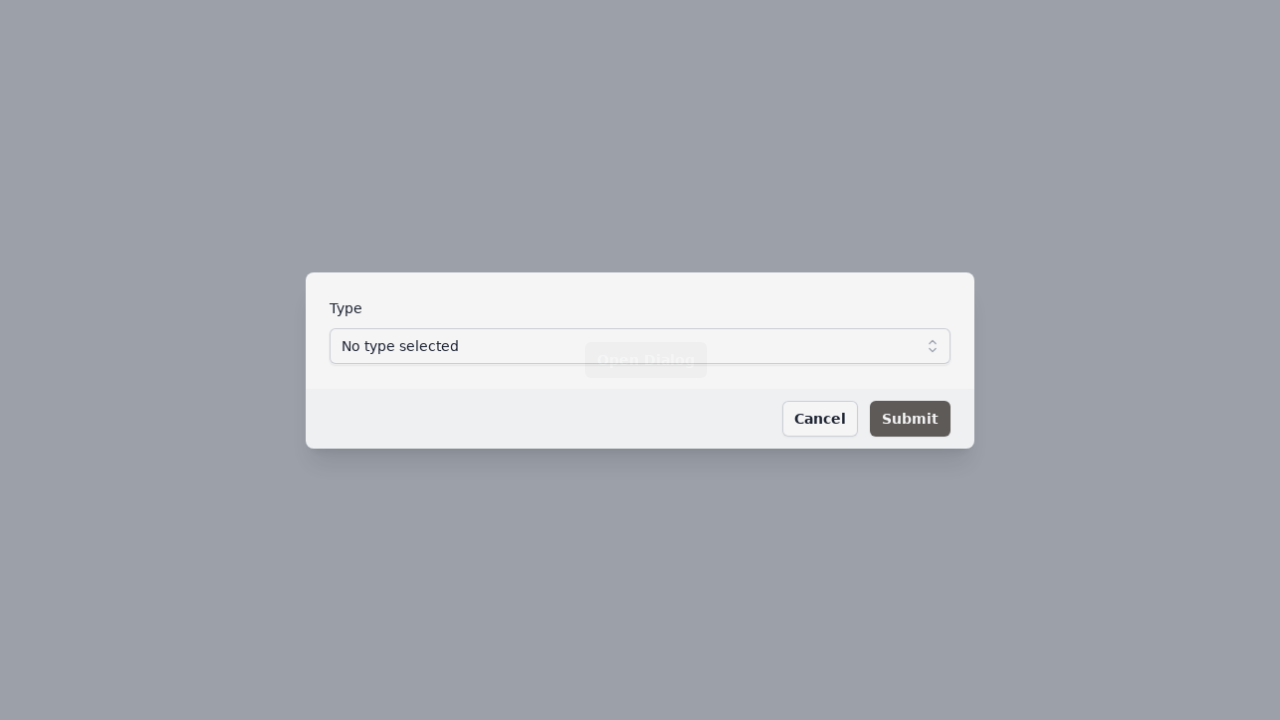

Waited 300ms for dialog close animation
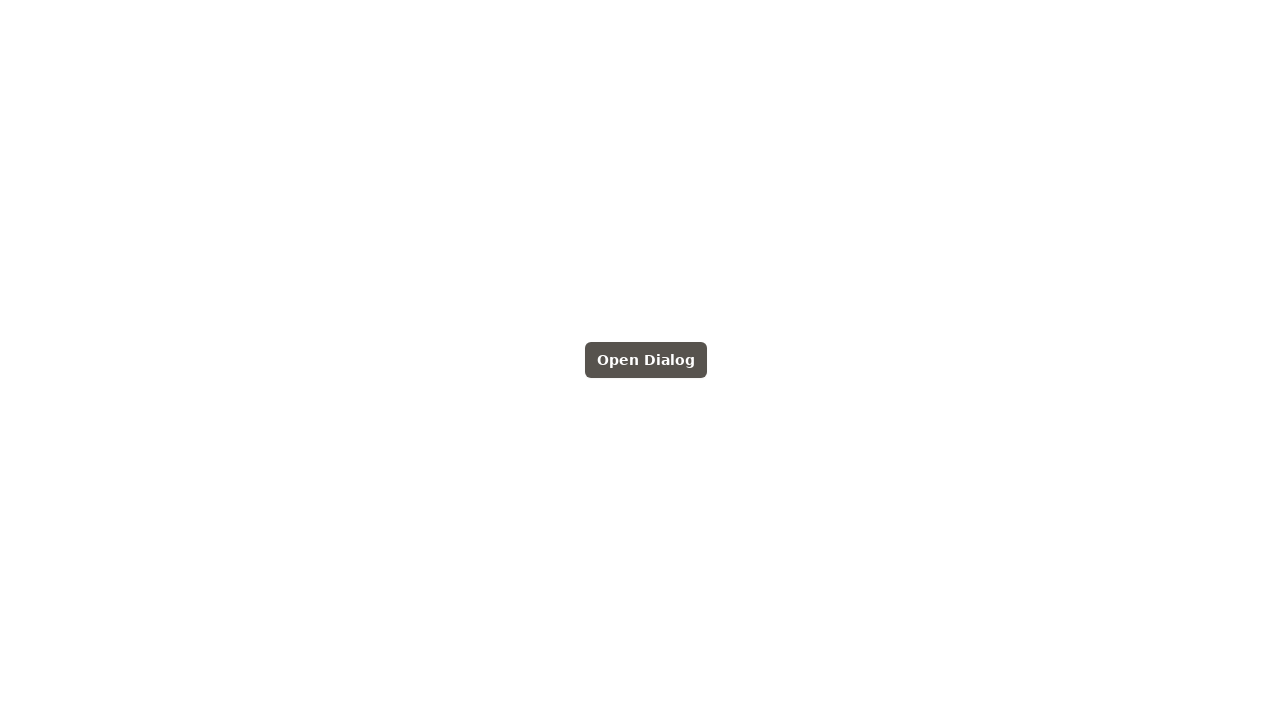

Verified dialog is hidden after closing
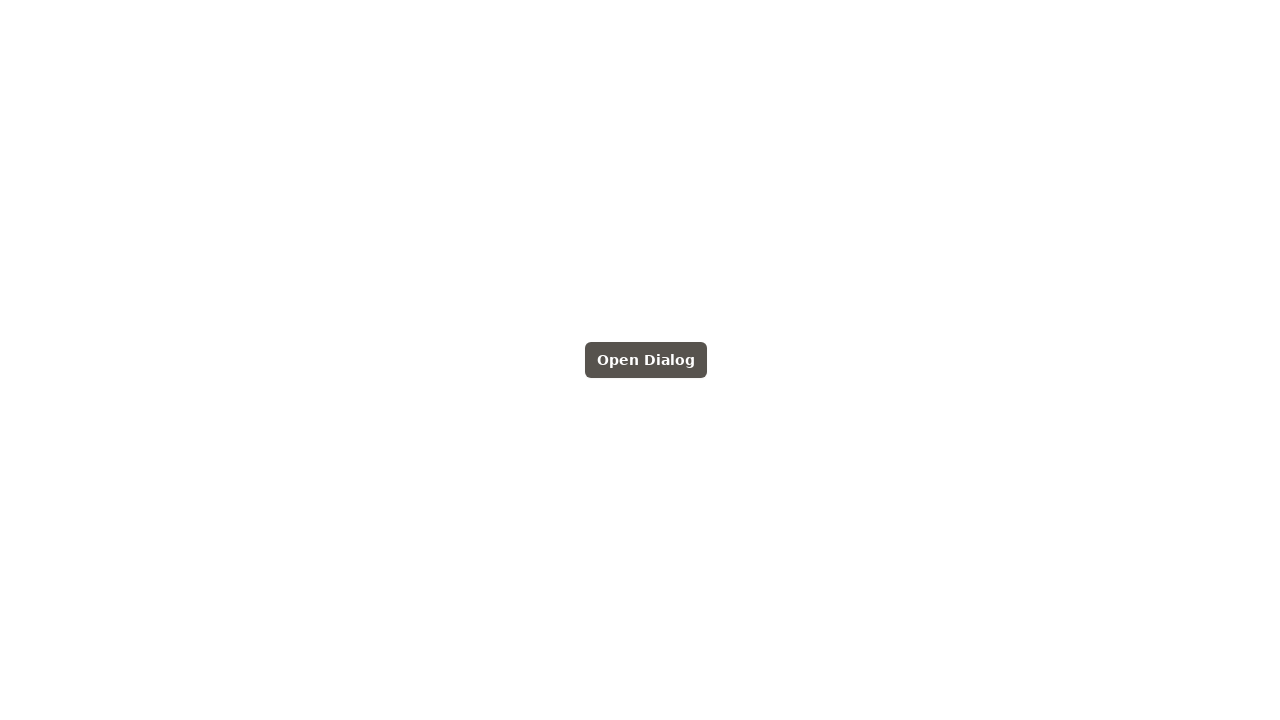

Completed third open-close cycle
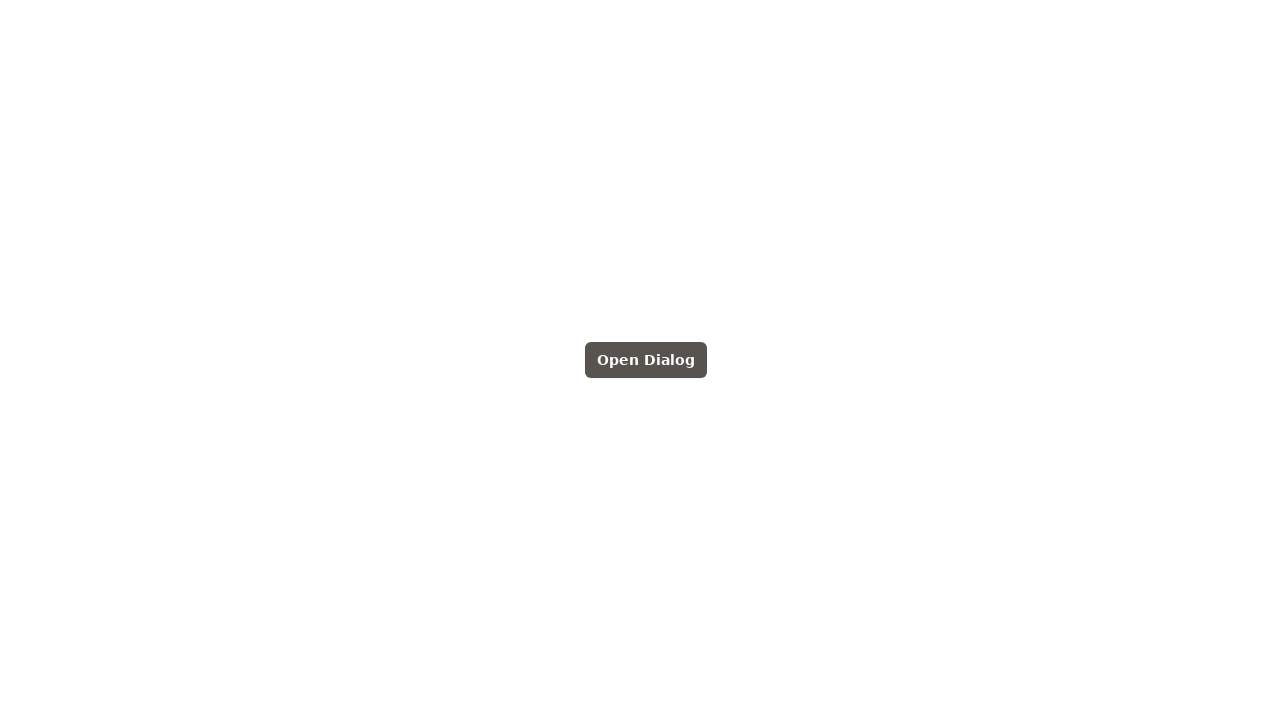

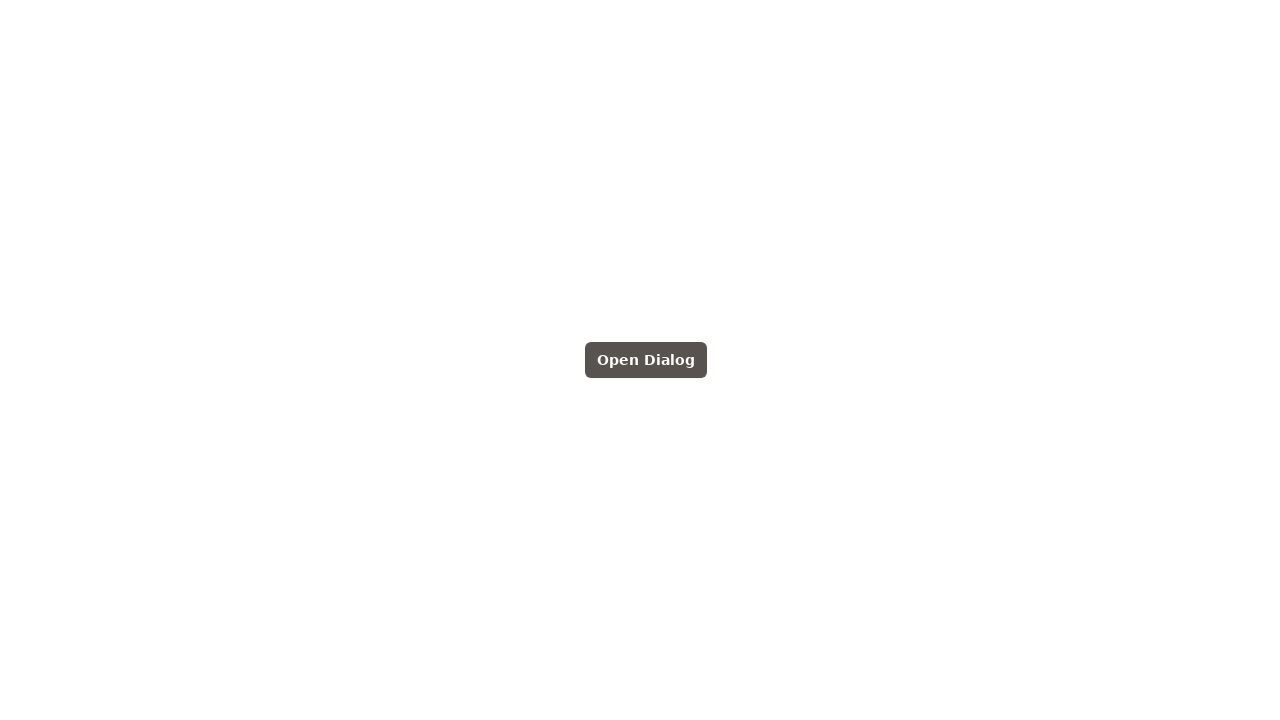